Tests table sorting on table2 (with semantic class attributes) by clicking Due column and verifying ascending order

Starting URL: http://the-internet.herokuapp.com/tables

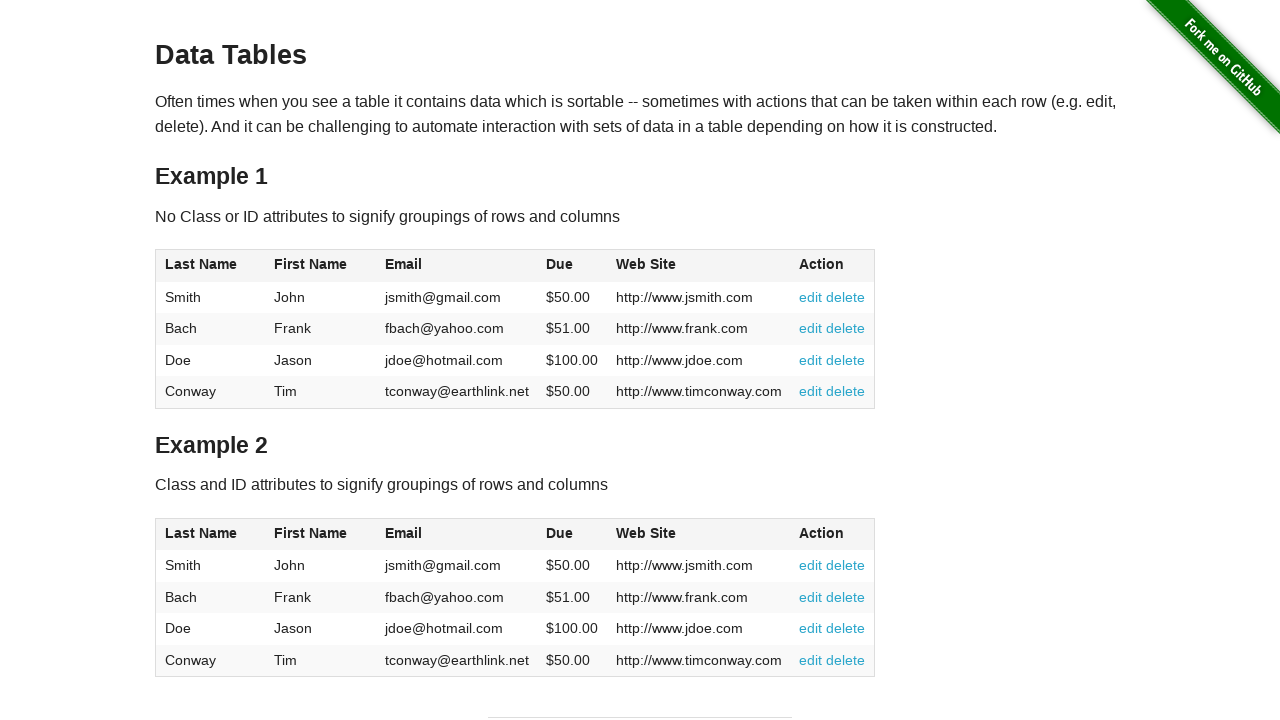

Clicked Due column header in table2 to sort at (560, 533) on #table2 thead .dues
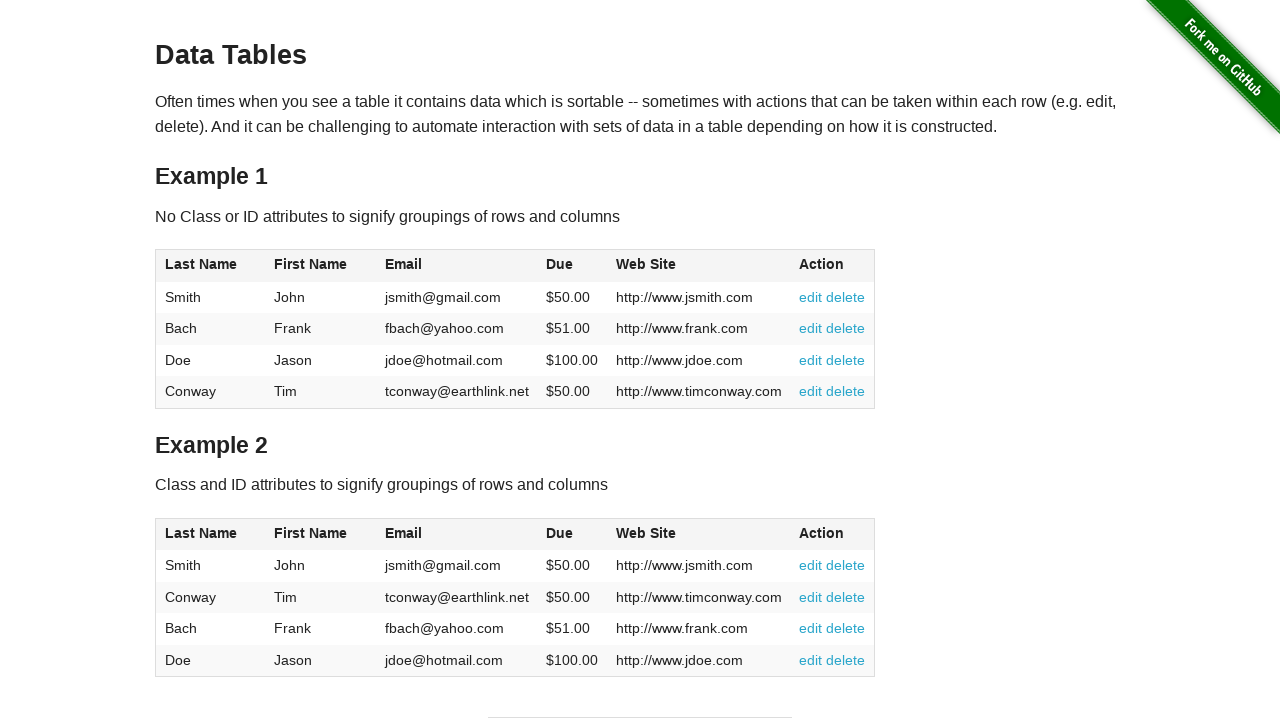

Waited for Due column cells in table2 body to load
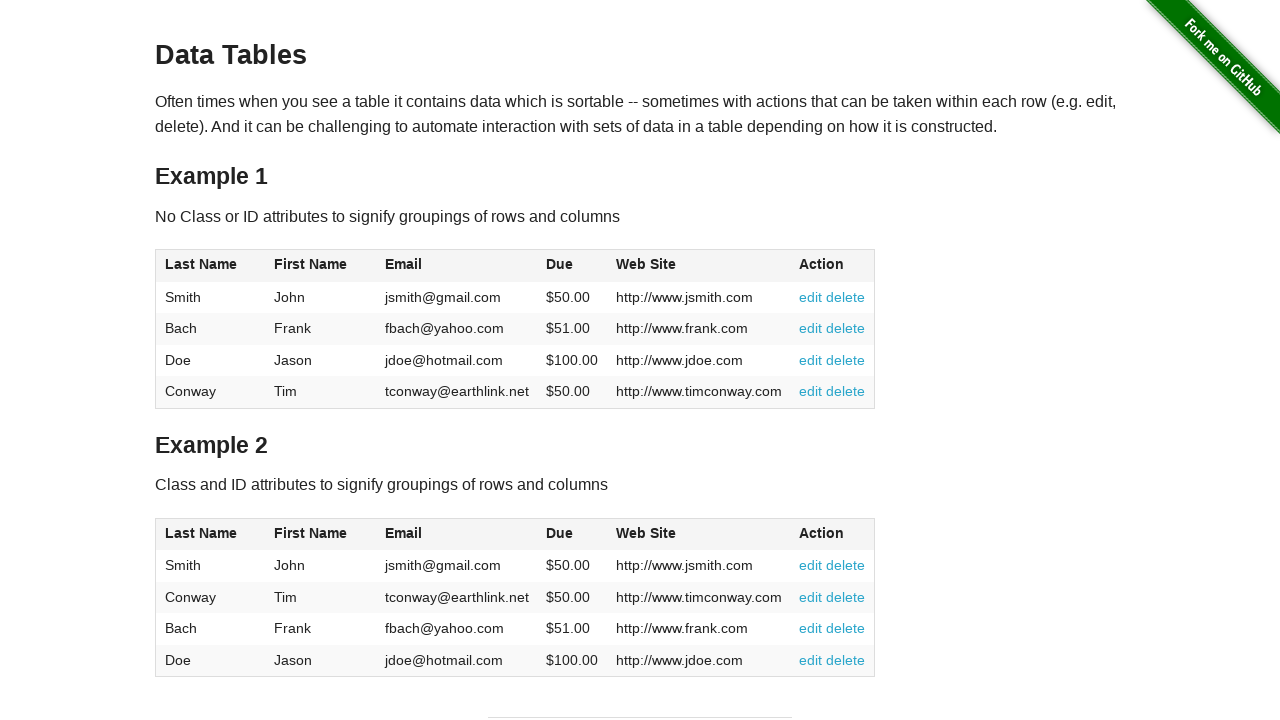

Retrieved all Due column values from table2
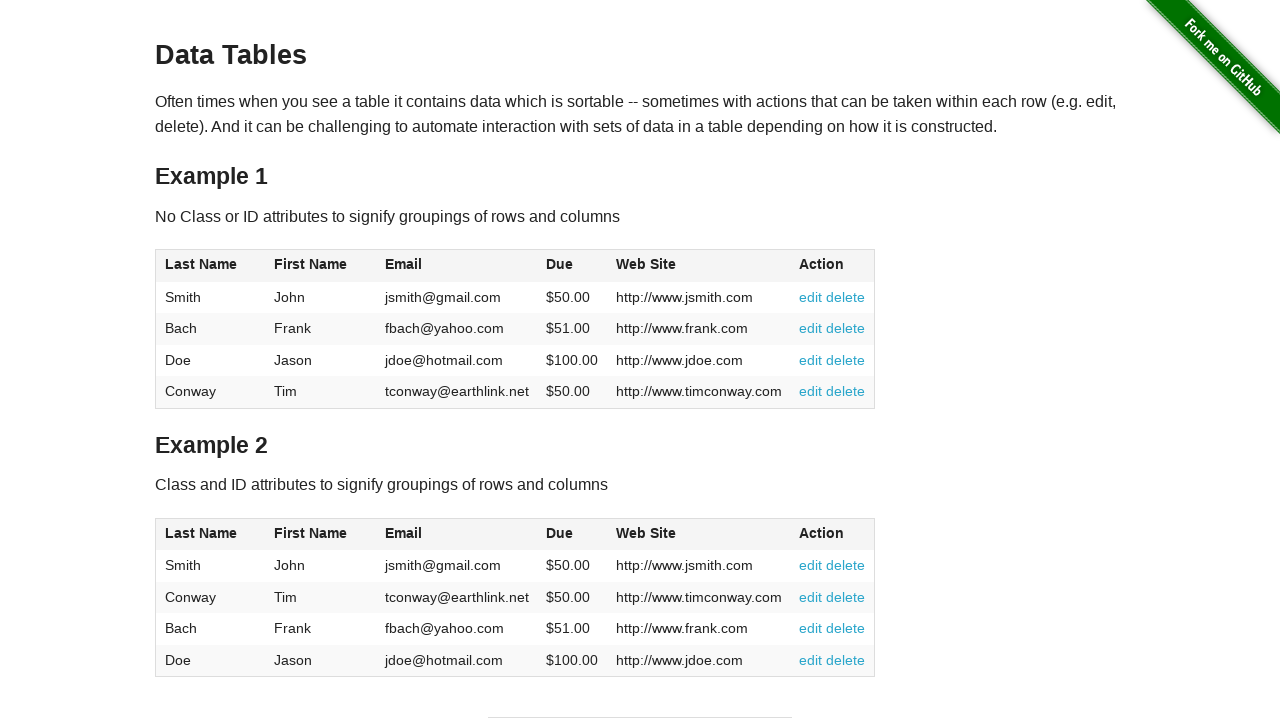

Converted Due values to floats by removing currency symbols
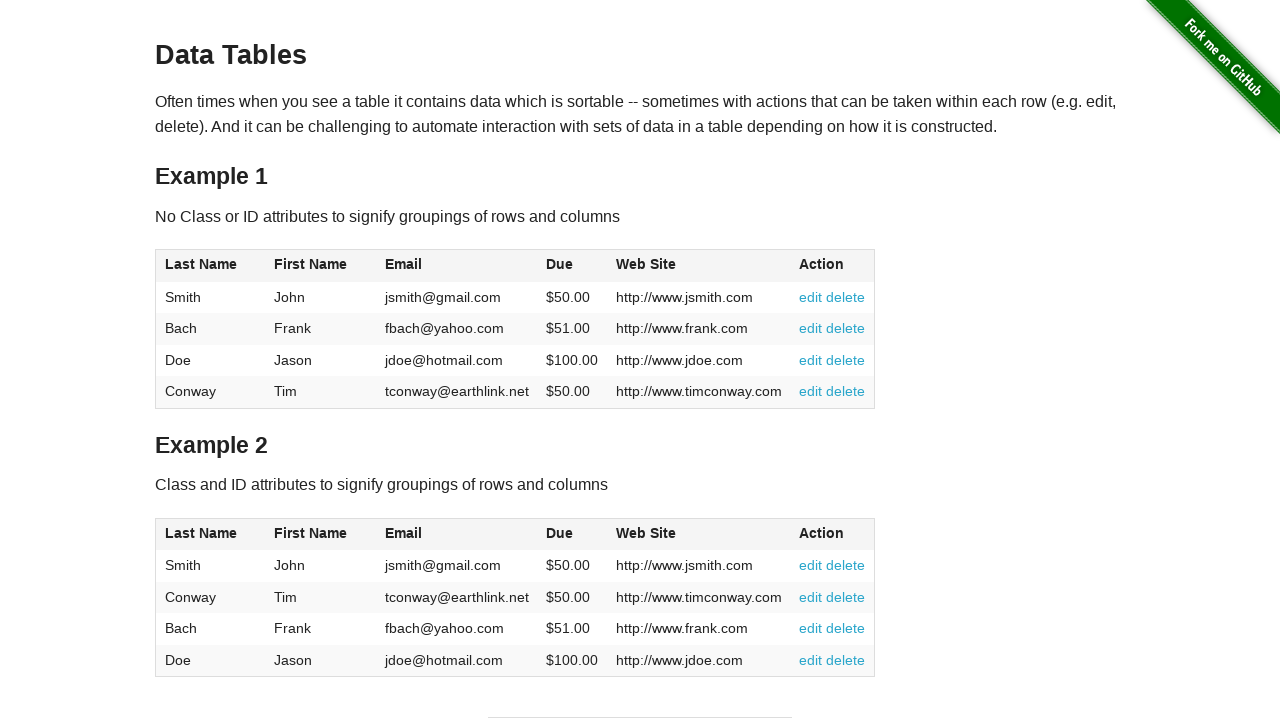

Verified Due column is sorted in ascending order
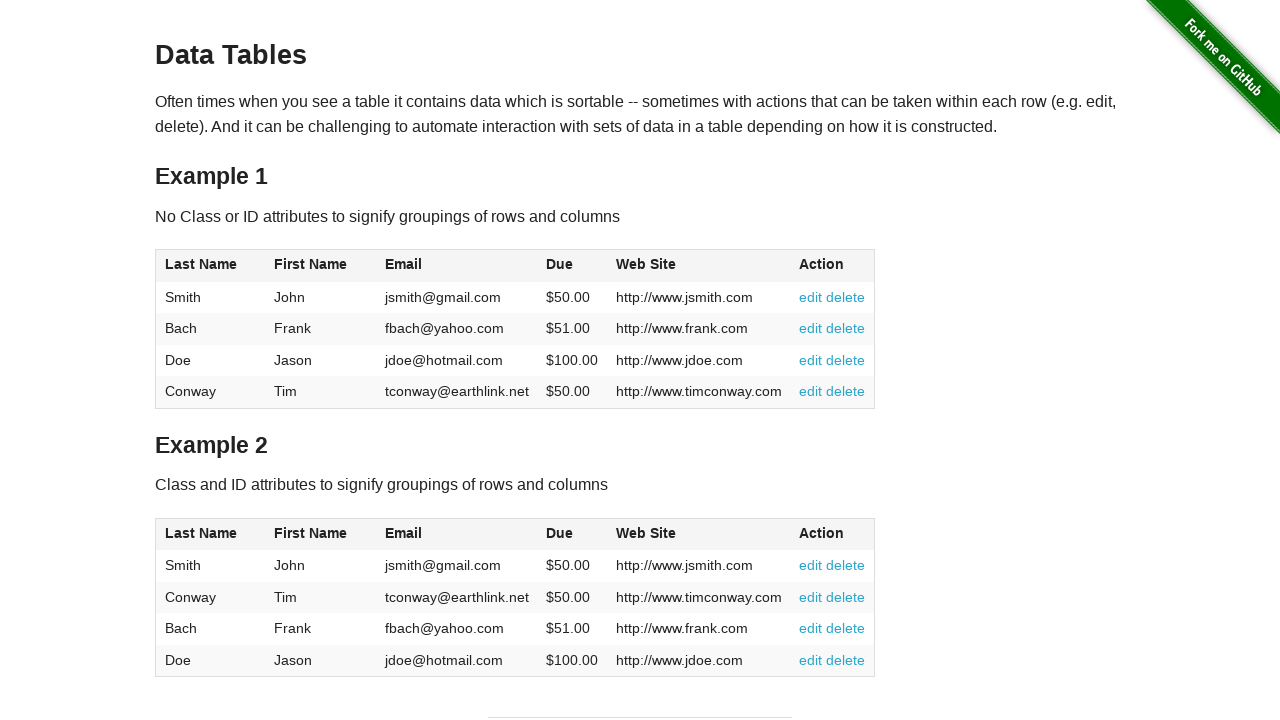

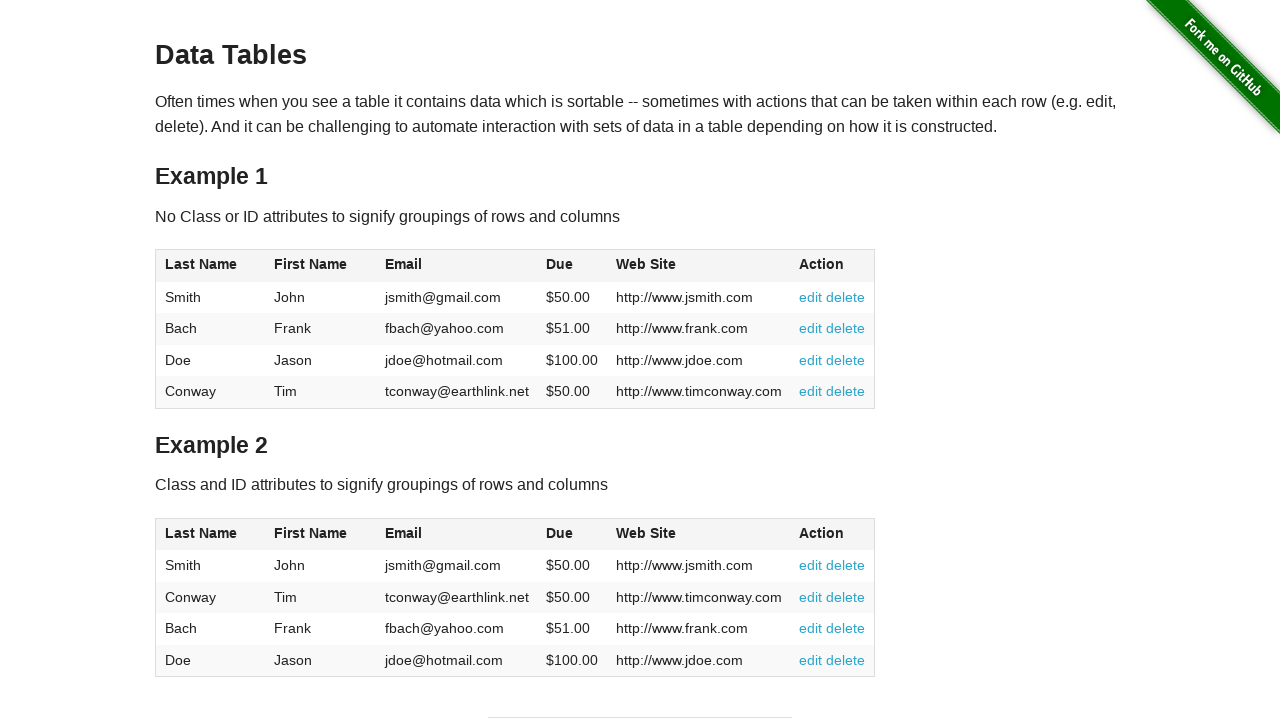